Searches for a stock code on Goodinfo financial website, navigates to the monthly revenue section, and views the 20-year revenue data chart.

Starting URL: https://goodinfo.tw/tw/index.asp

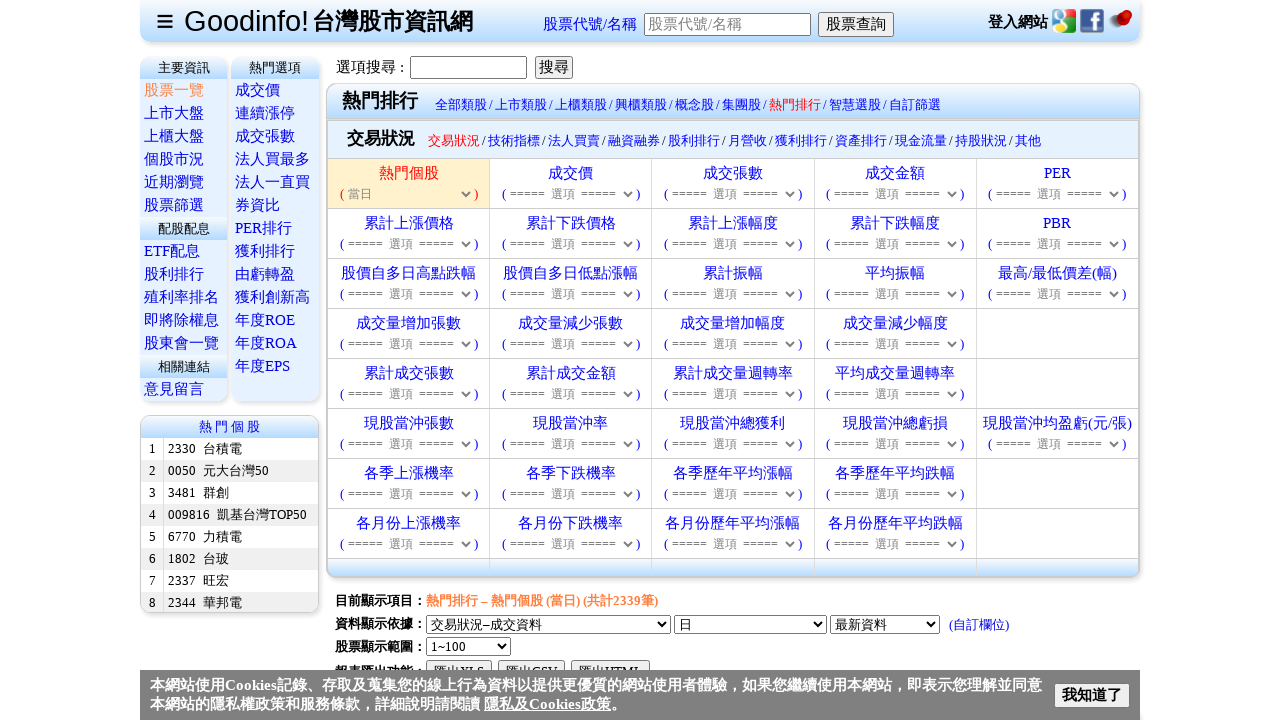

Filled stock code '2330' into search field on #txtStockCode
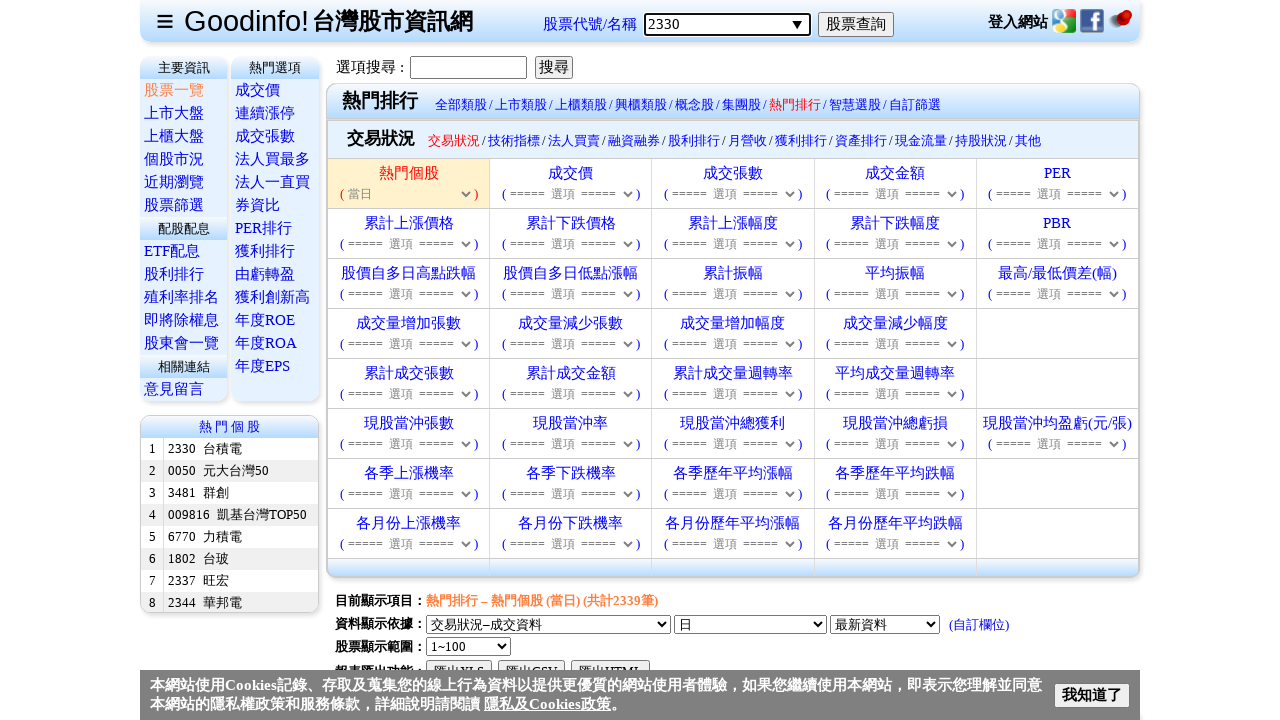

Pressed Enter to search for stock code on #txtStockCode
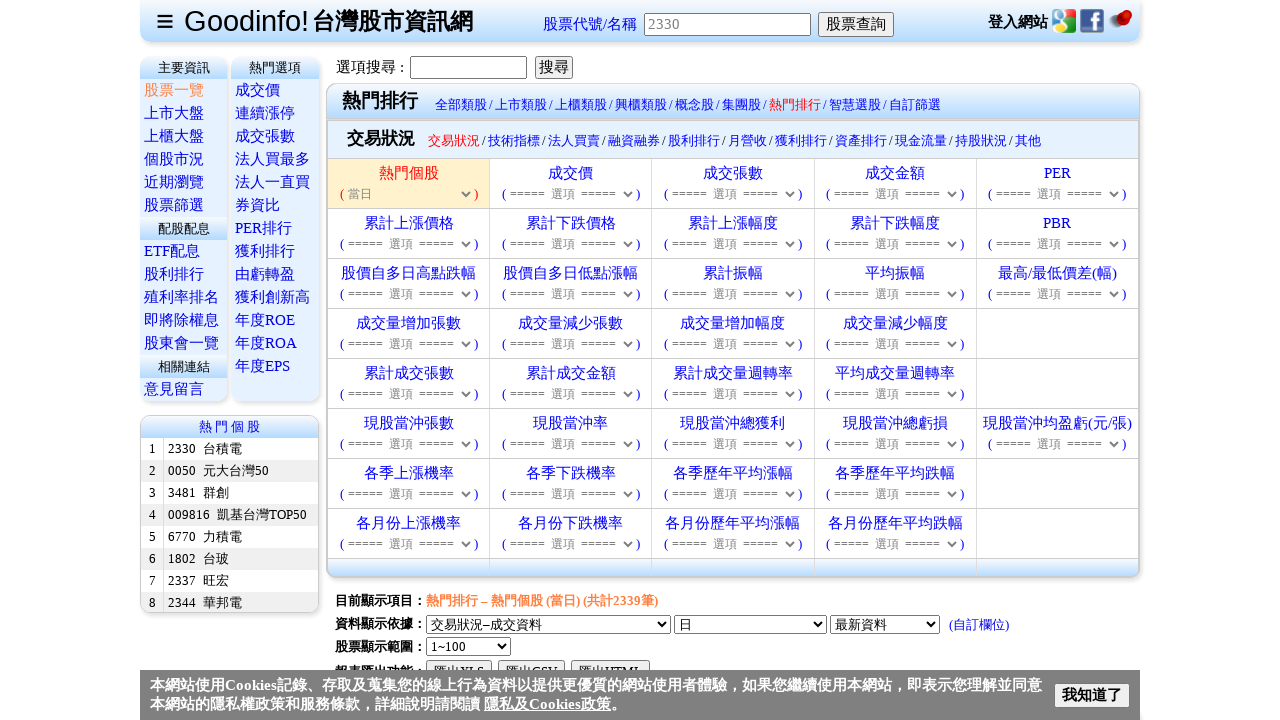

Waited for network idle after search
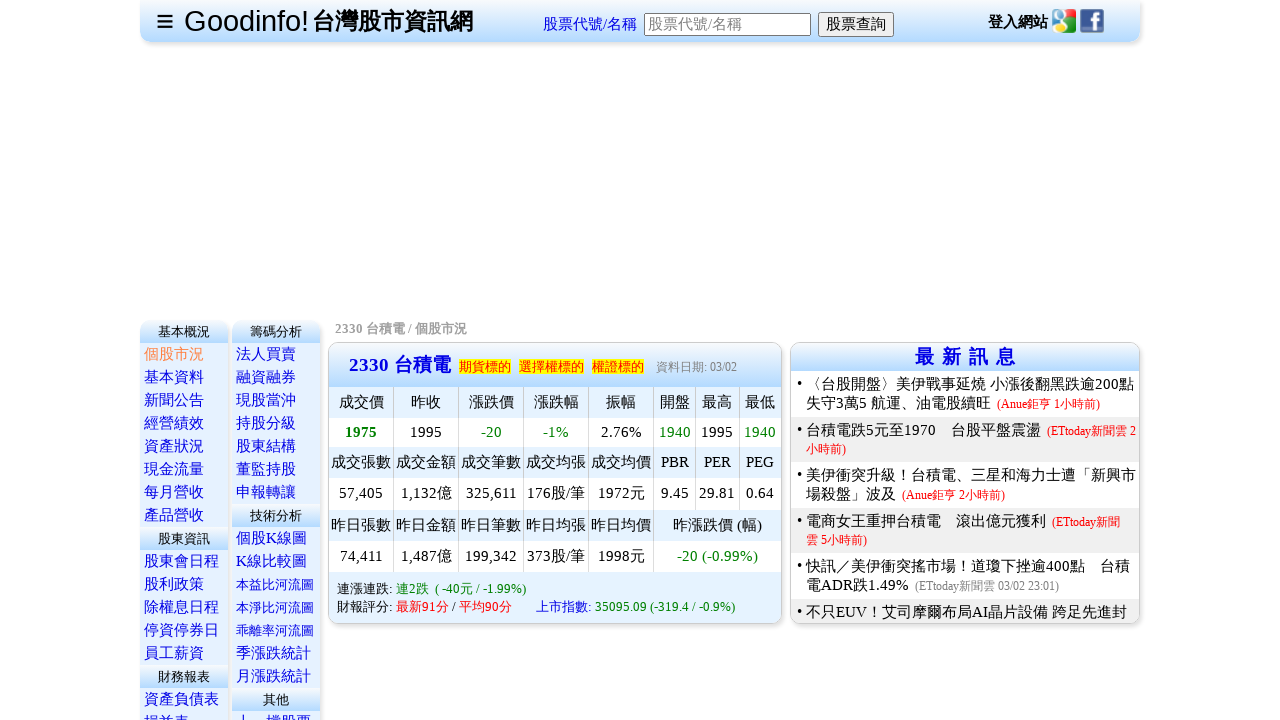

Waited 3 seconds for page to fully load
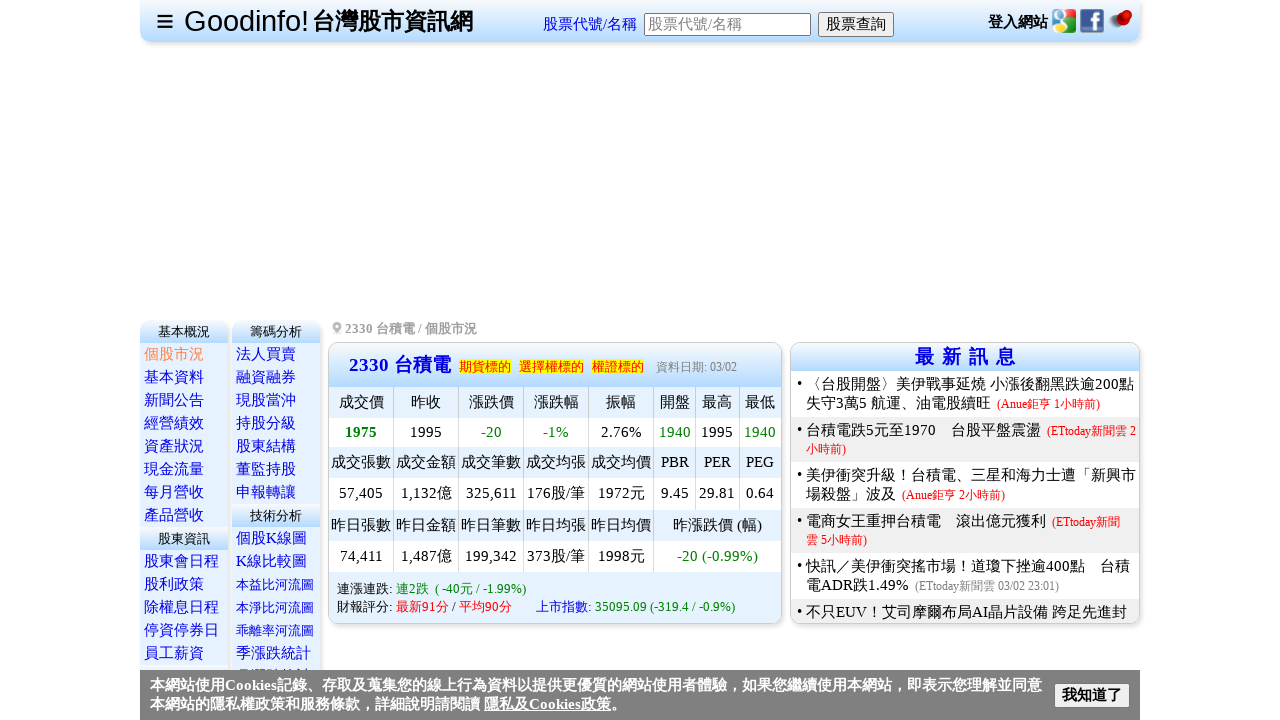

Clicked on '每月營收' (Monthly Revenue) link at (174, 492) on text=每月營收
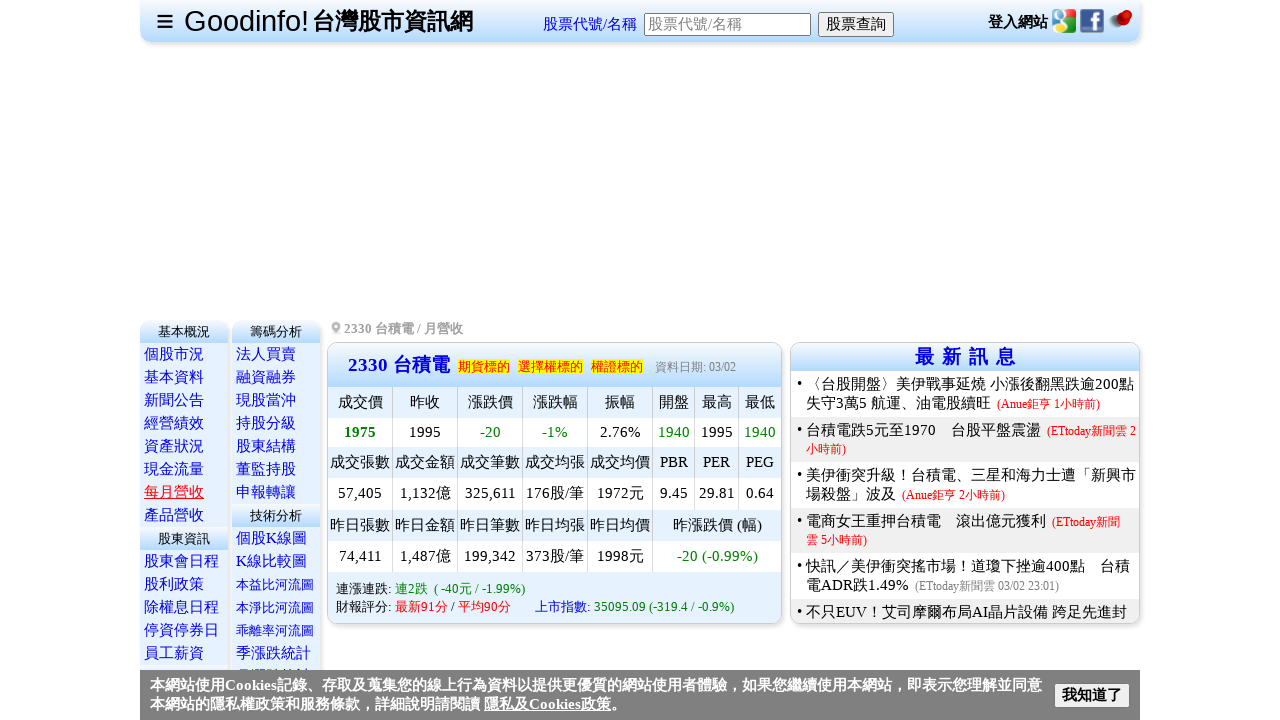

Waited for network idle on monthly revenue page
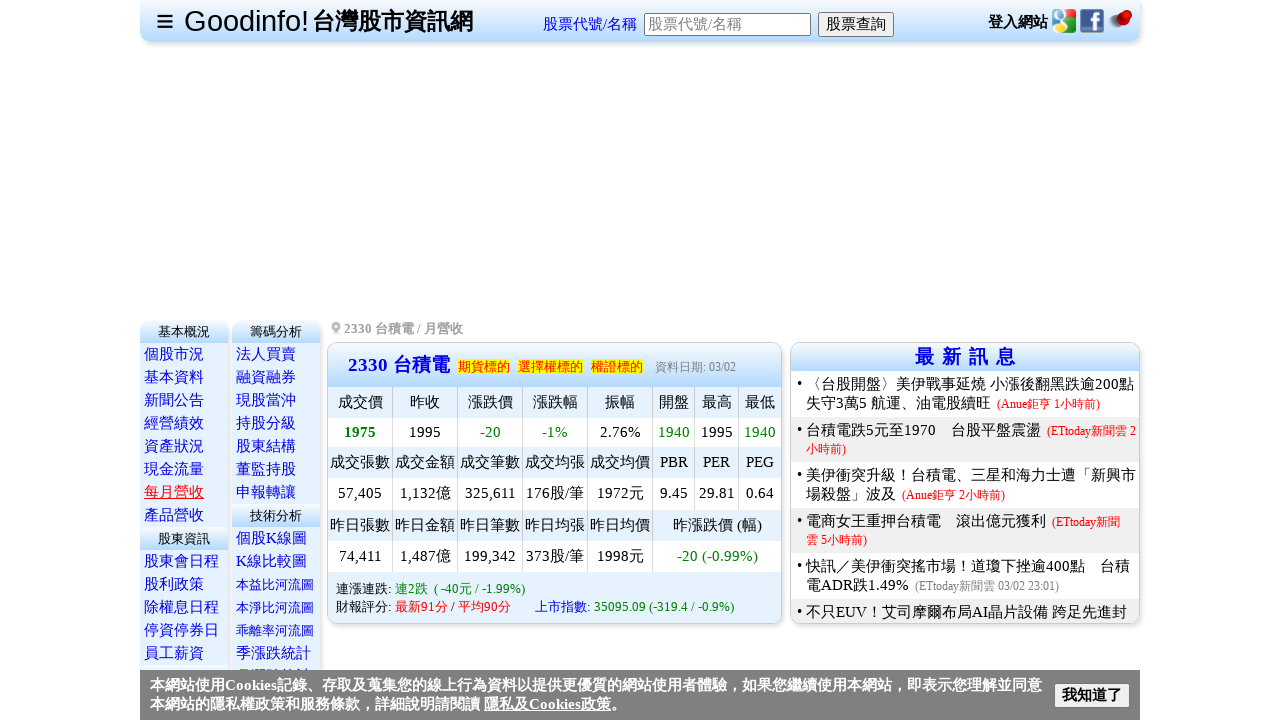

Waited 3 seconds for monthly revenue page to fully load
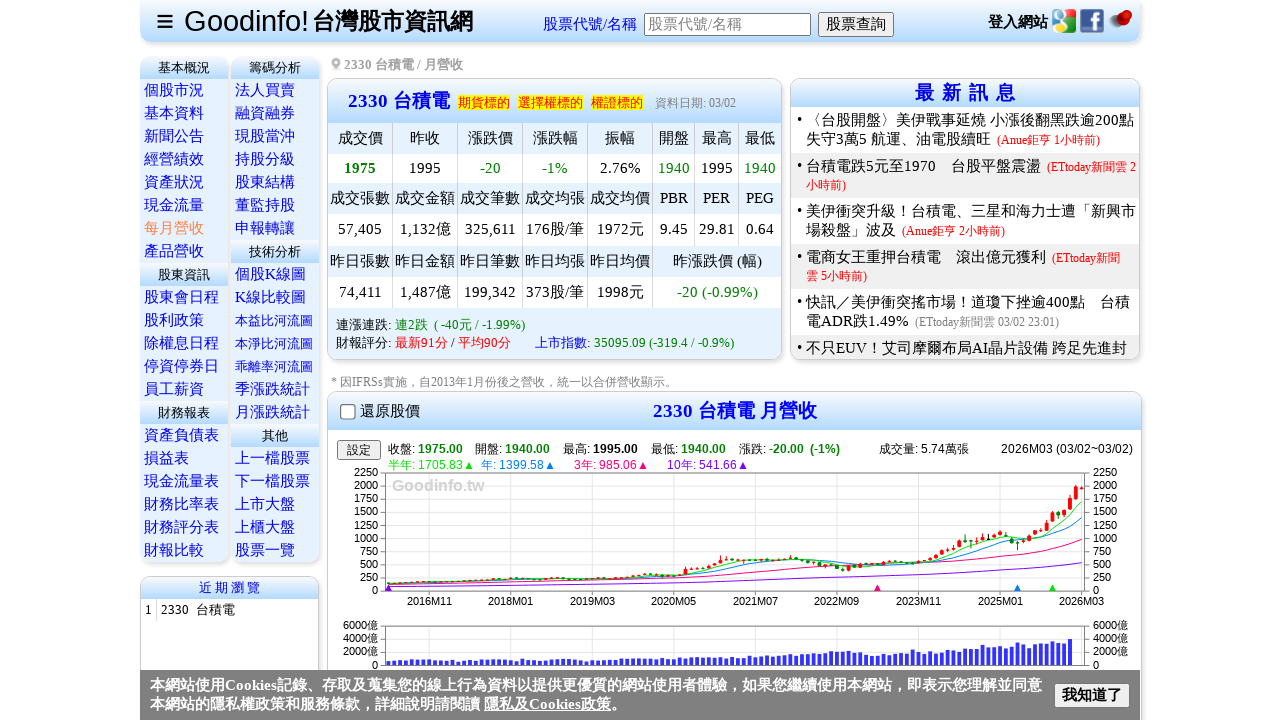

Located monthly revenue data detail section
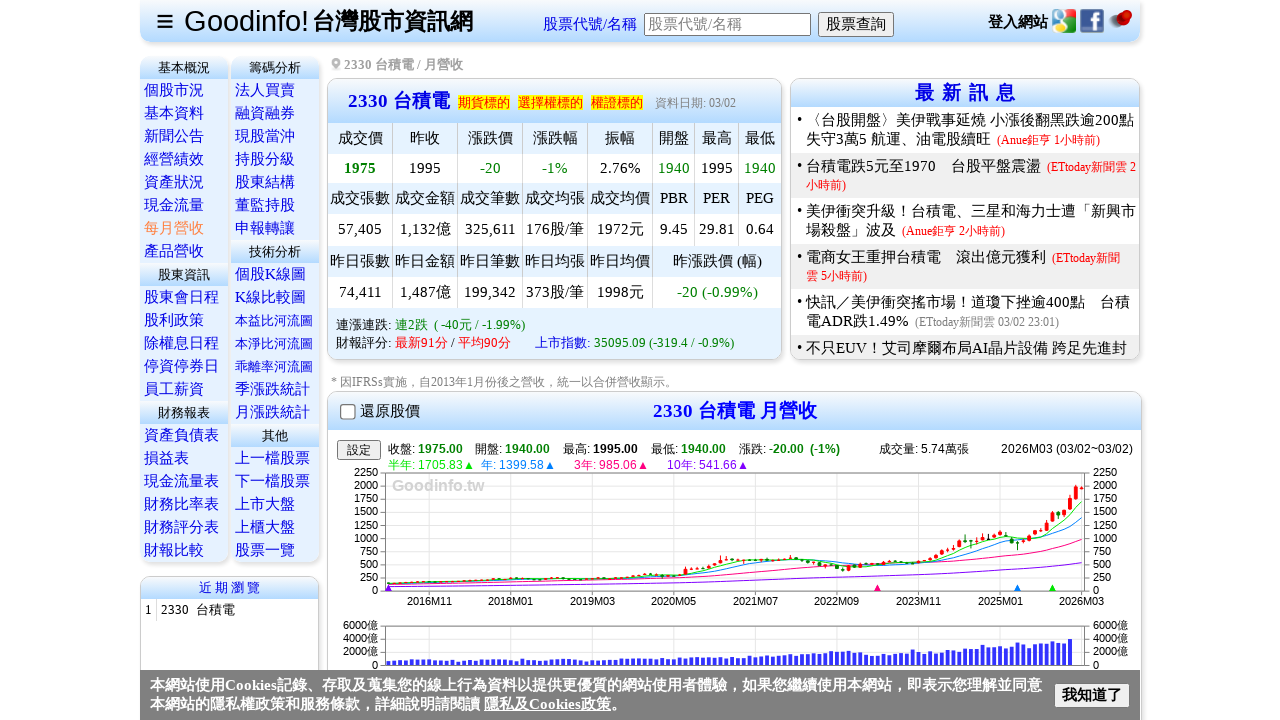

Verified monthly revenue detail section is visible
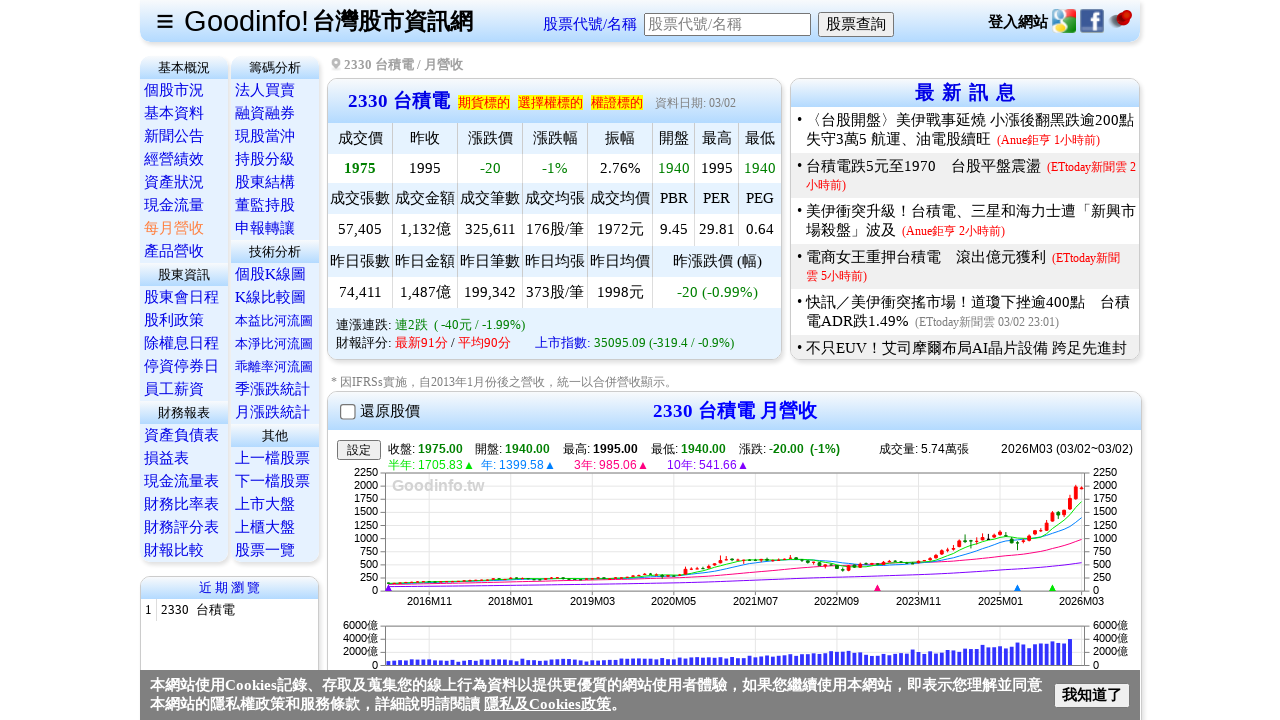

Retrieved text content from monthly revenue detail section
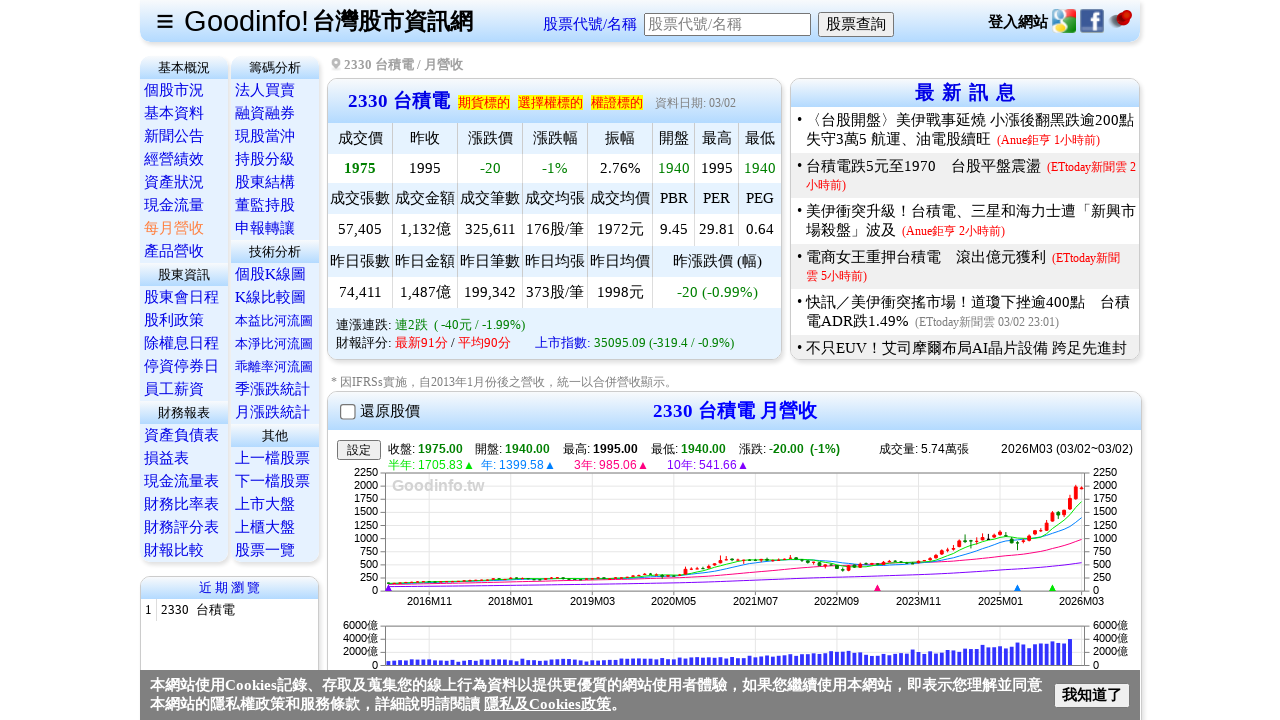

Confirmed monthly revenue data is available (not empty)
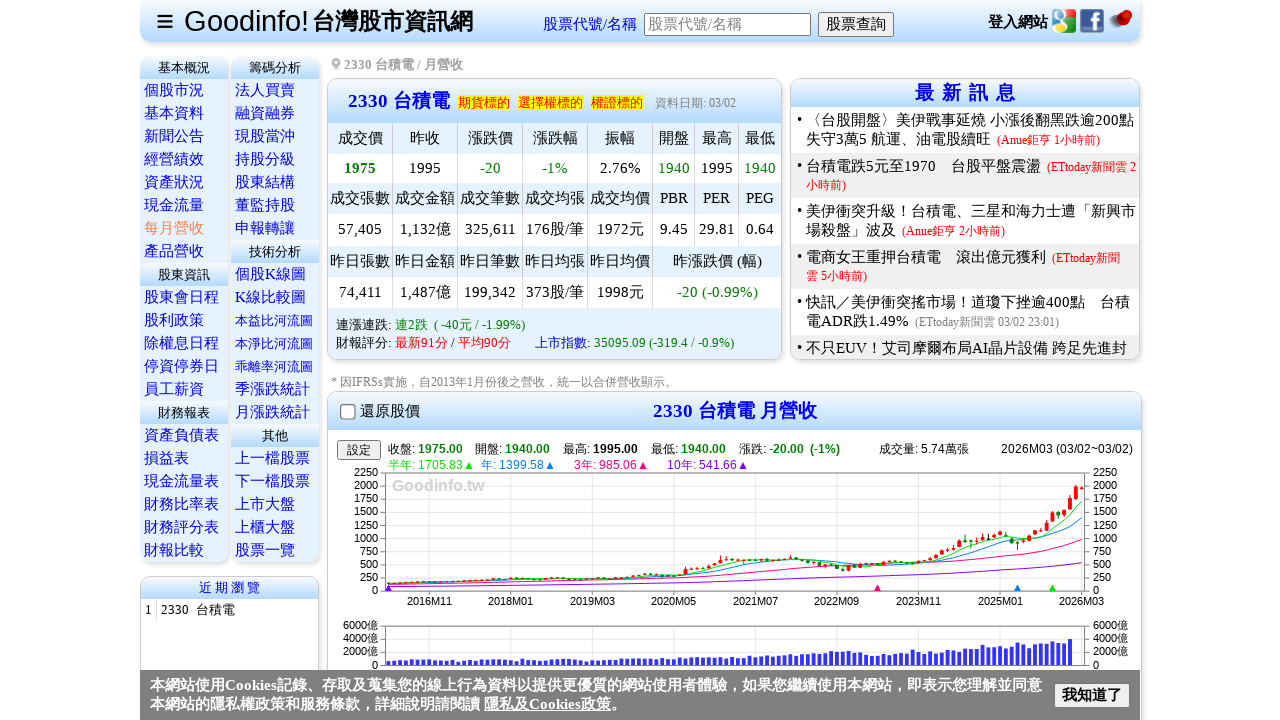

Clicked '查20年' (View 20 years) button at (659, 360) on input[type='button'][value='查20年']
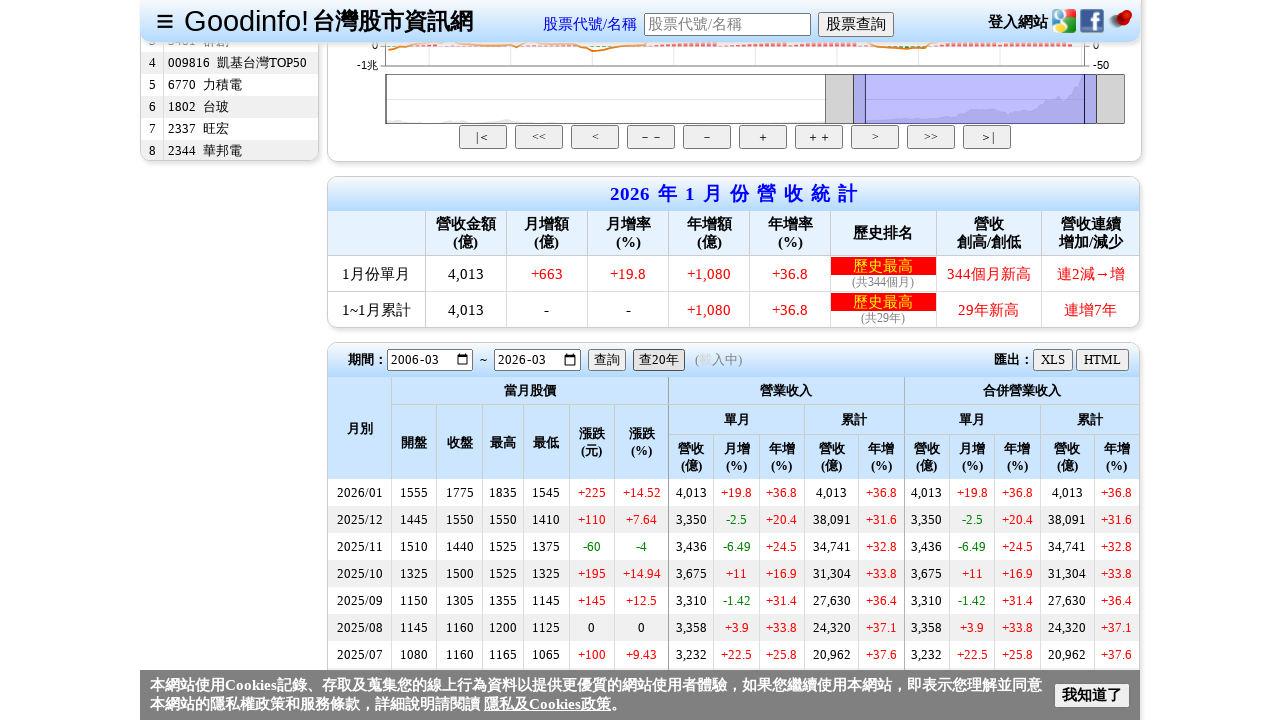

Waited 5 seconds for 20-year revenue data to load
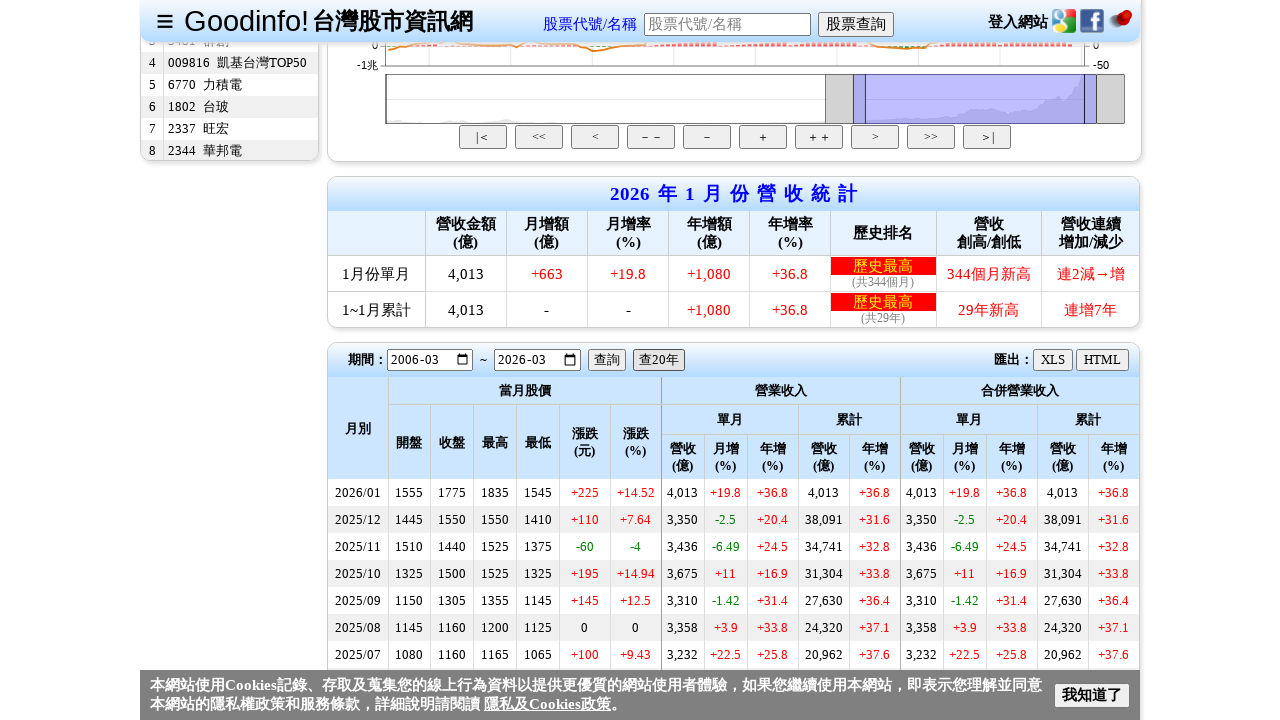

Scrolled down to view the revenue chart
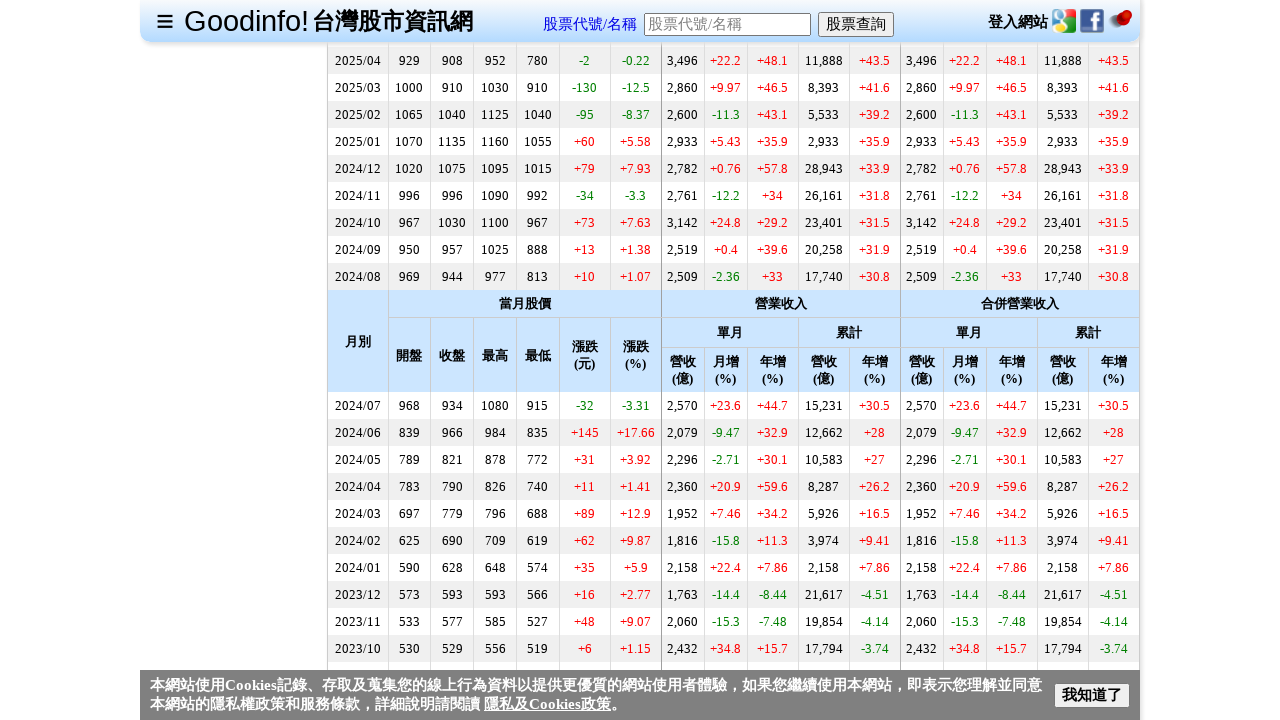

Waited 2 seconds for chart rendering to complete
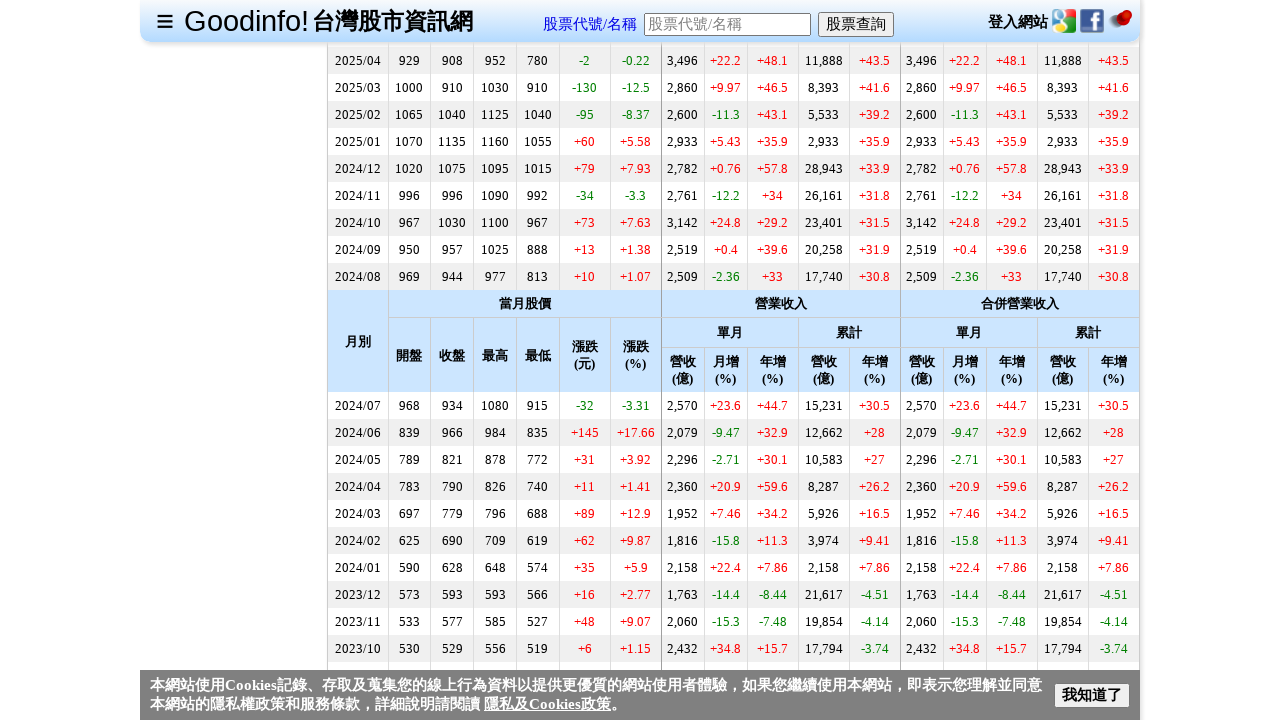

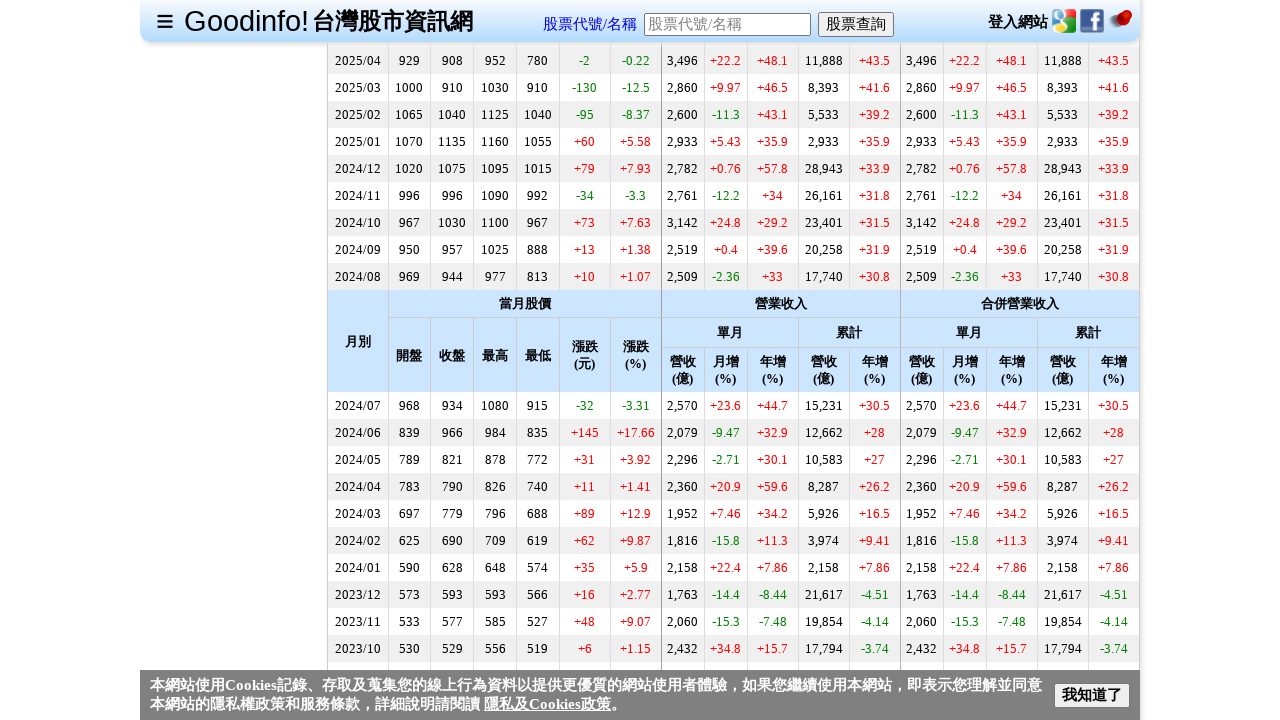